Tests handling of a simple JavaScript alert by clicking a button and accepting the alert

Starting URL: https://www.tutorialspoint.com/selenium/practice/alerts.php

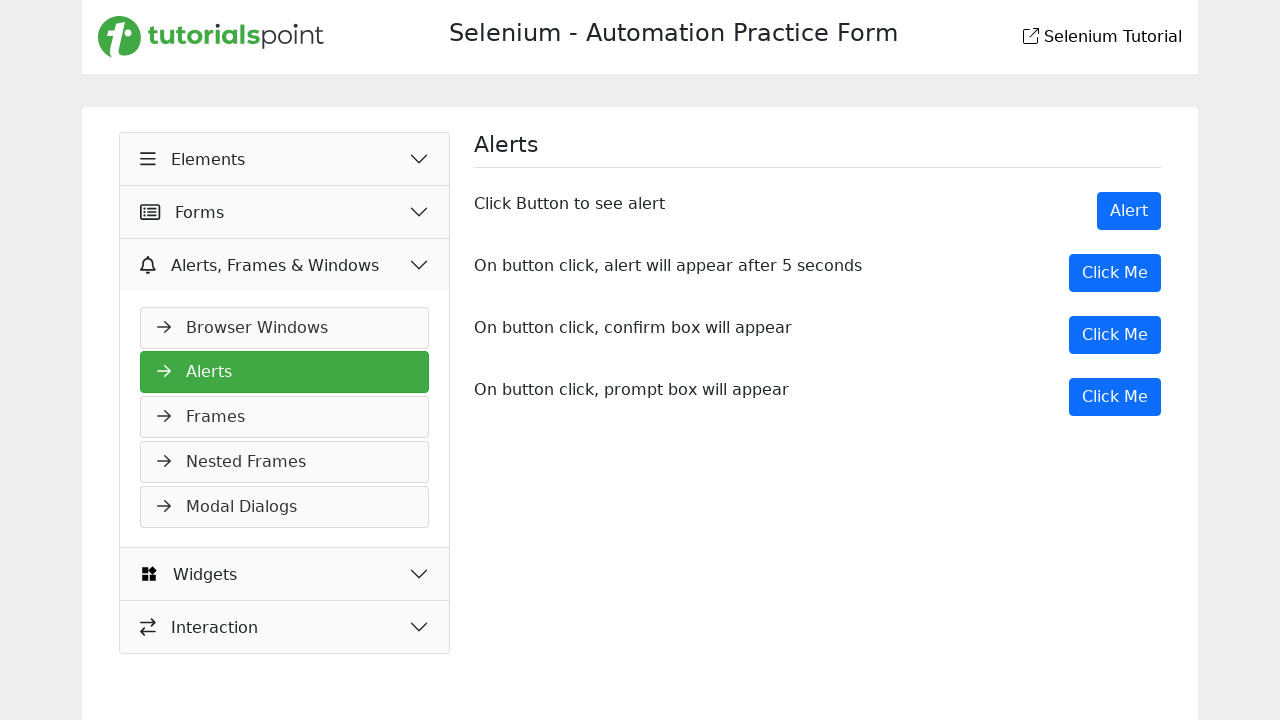

Set up dialog handler to accept alerts
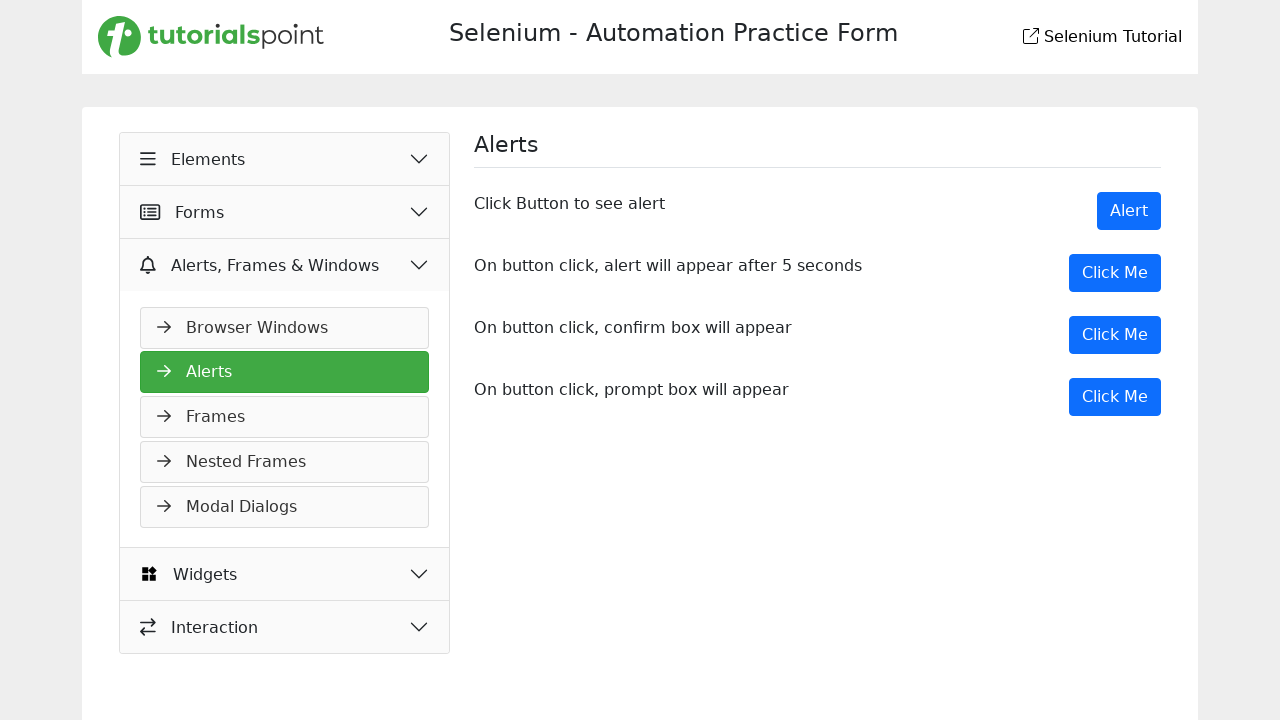

Clicked button to trigger simple alert at (1129, 211) on button[onclick='showAlert()']
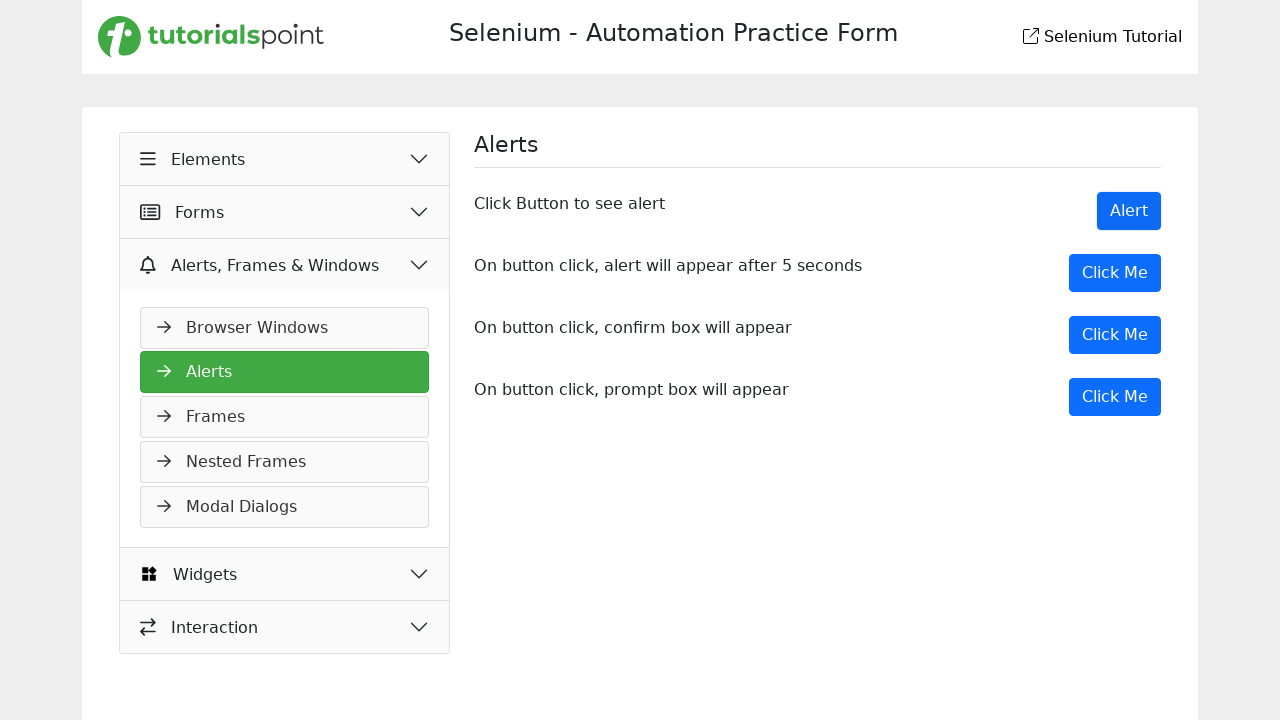

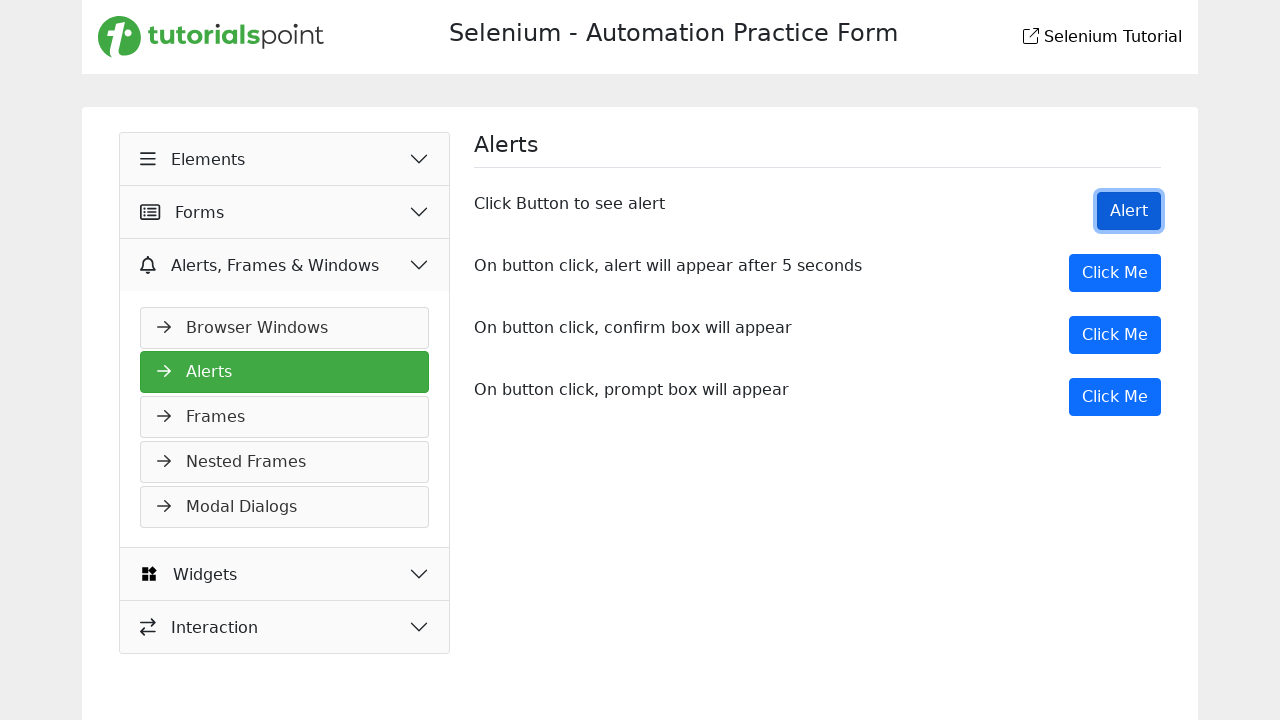